Navigates to an automation practice page and locates a button element using XPath with following-sibling axis to verify the element is accessible

Starting URL: https://rahulshettyacademy.com/AutomationPractice/

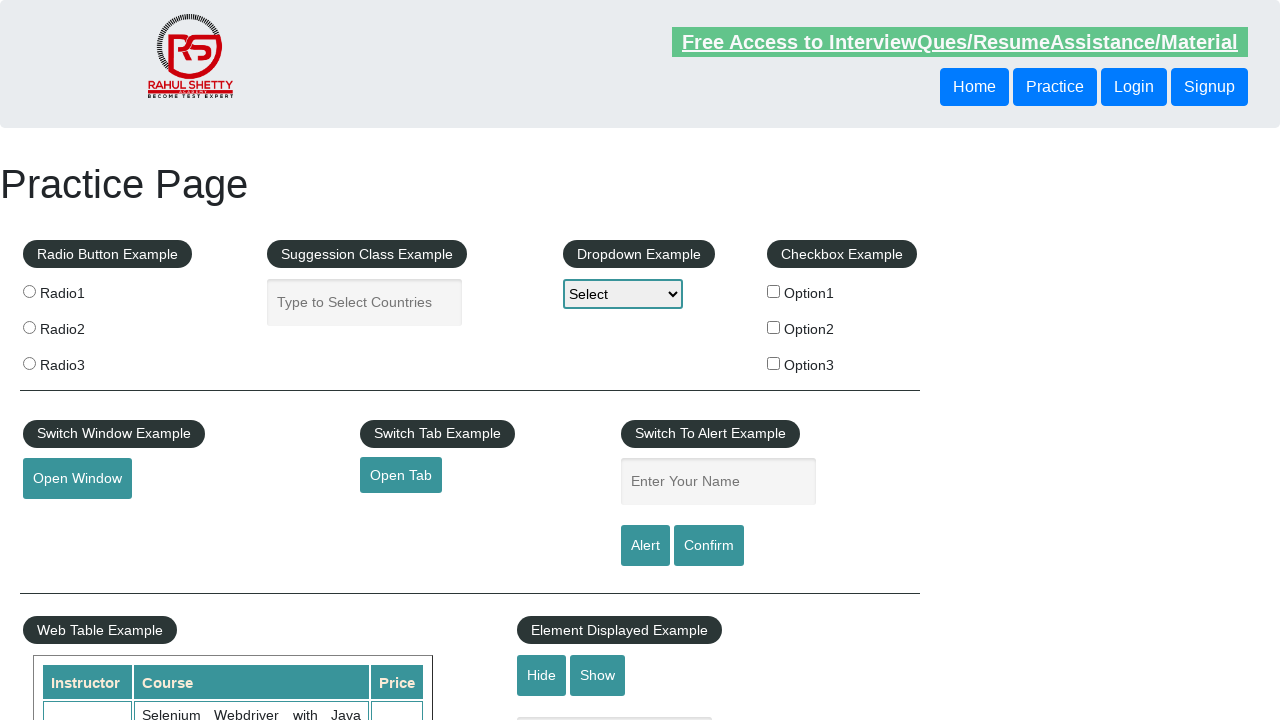

Navigated to automation practice page
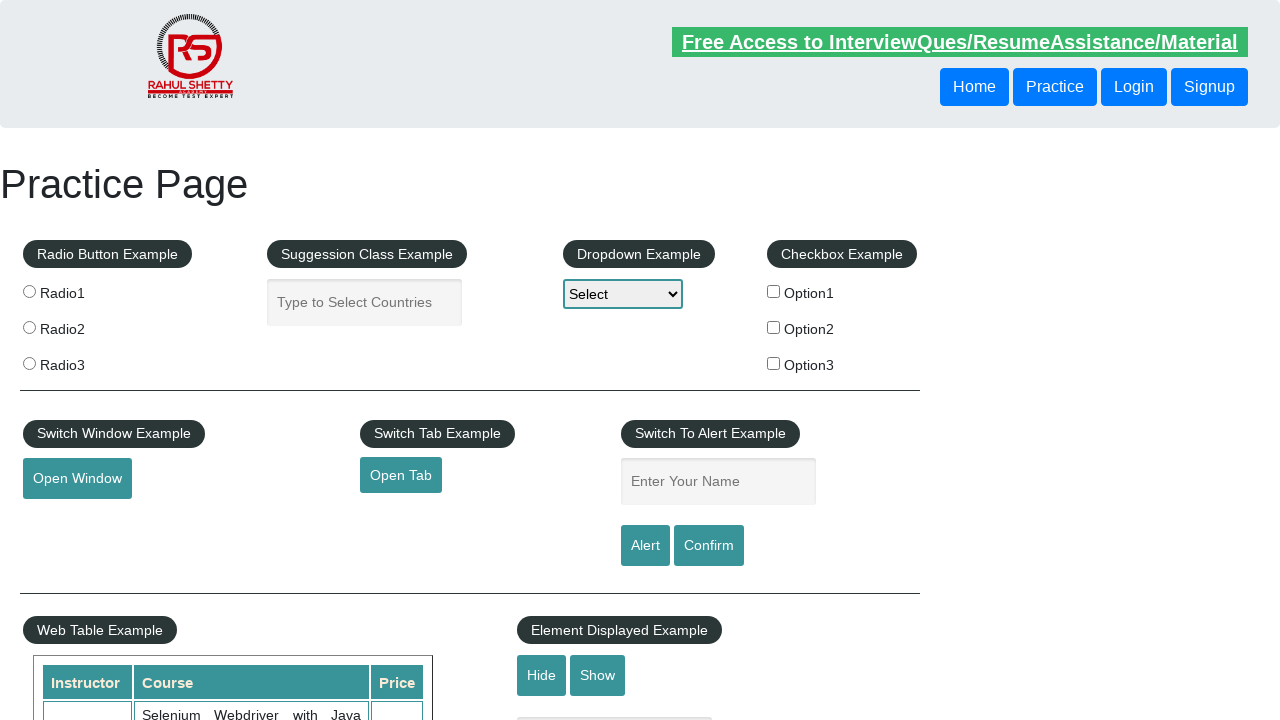

Located button element using XPath with following-sibling axis
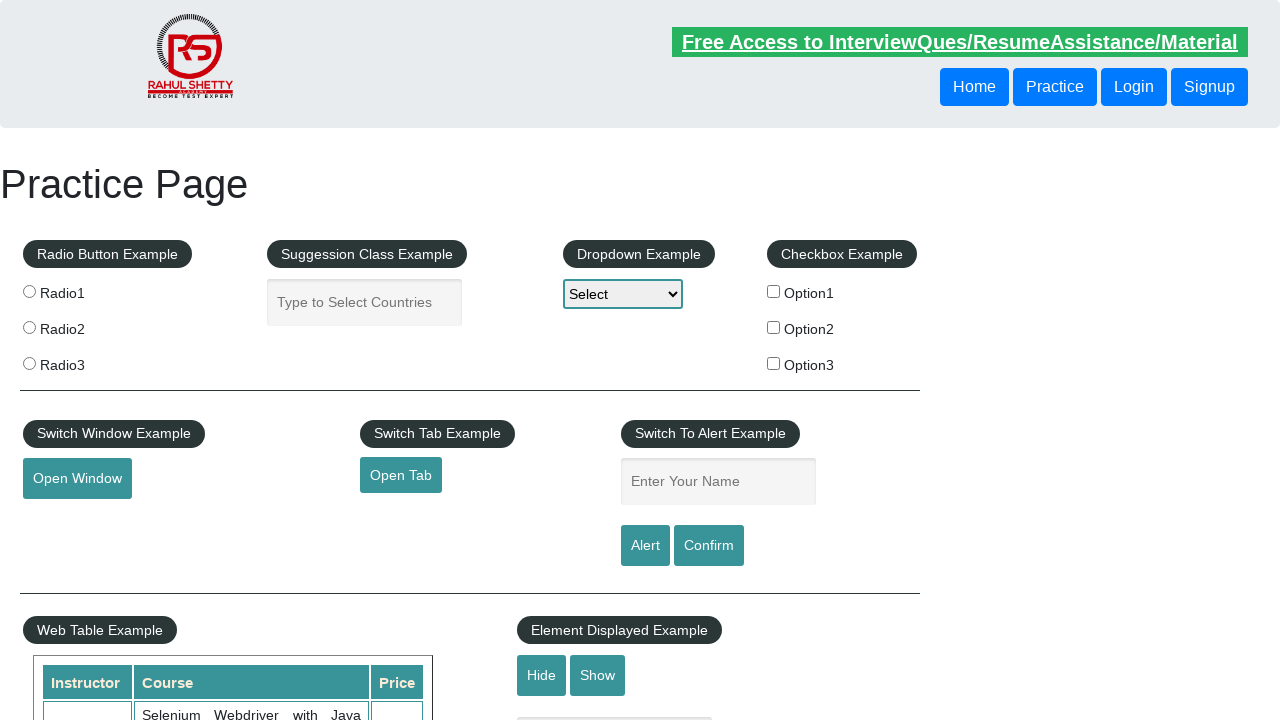

Verified button element is visible
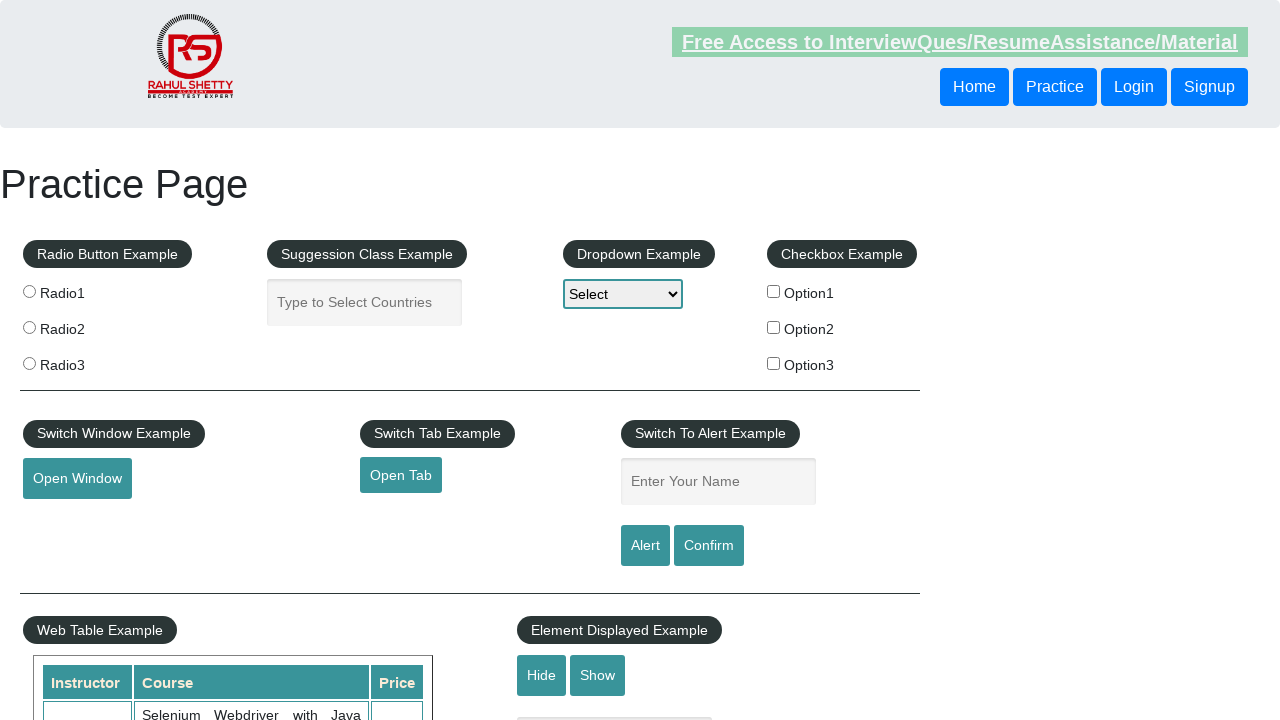

Retrieved button text content: 'Login'
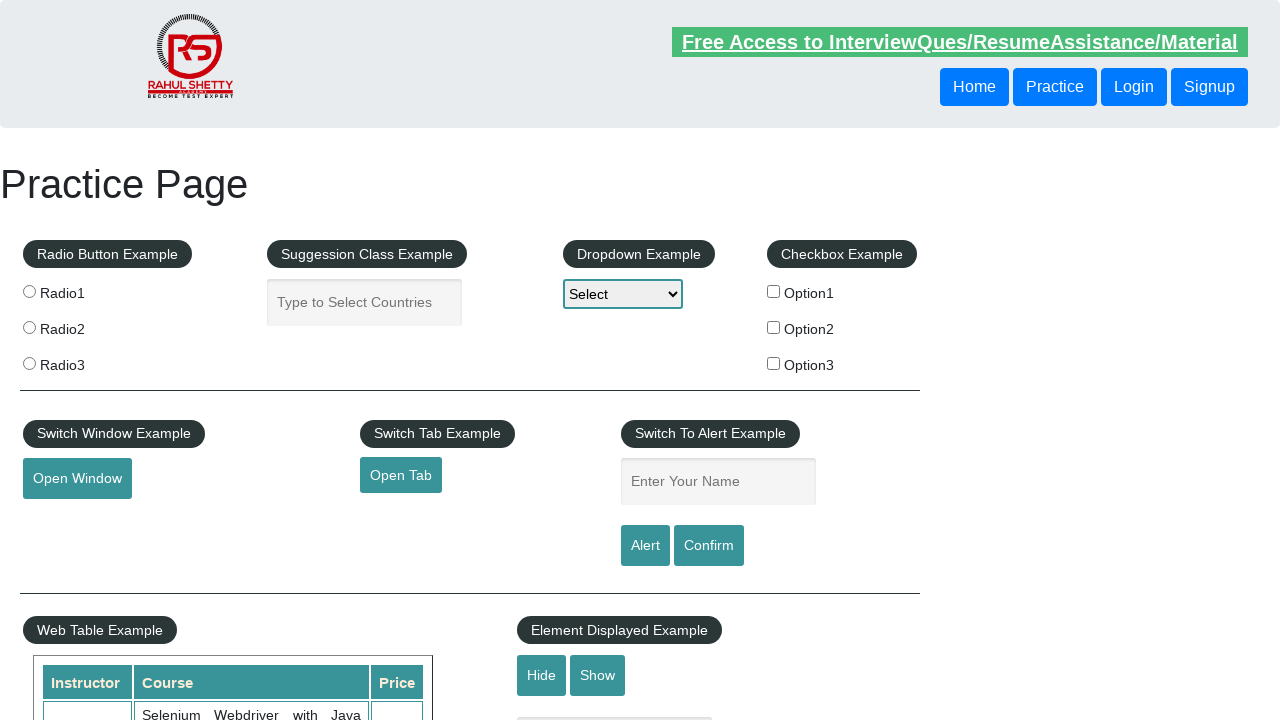

Printed button text to console
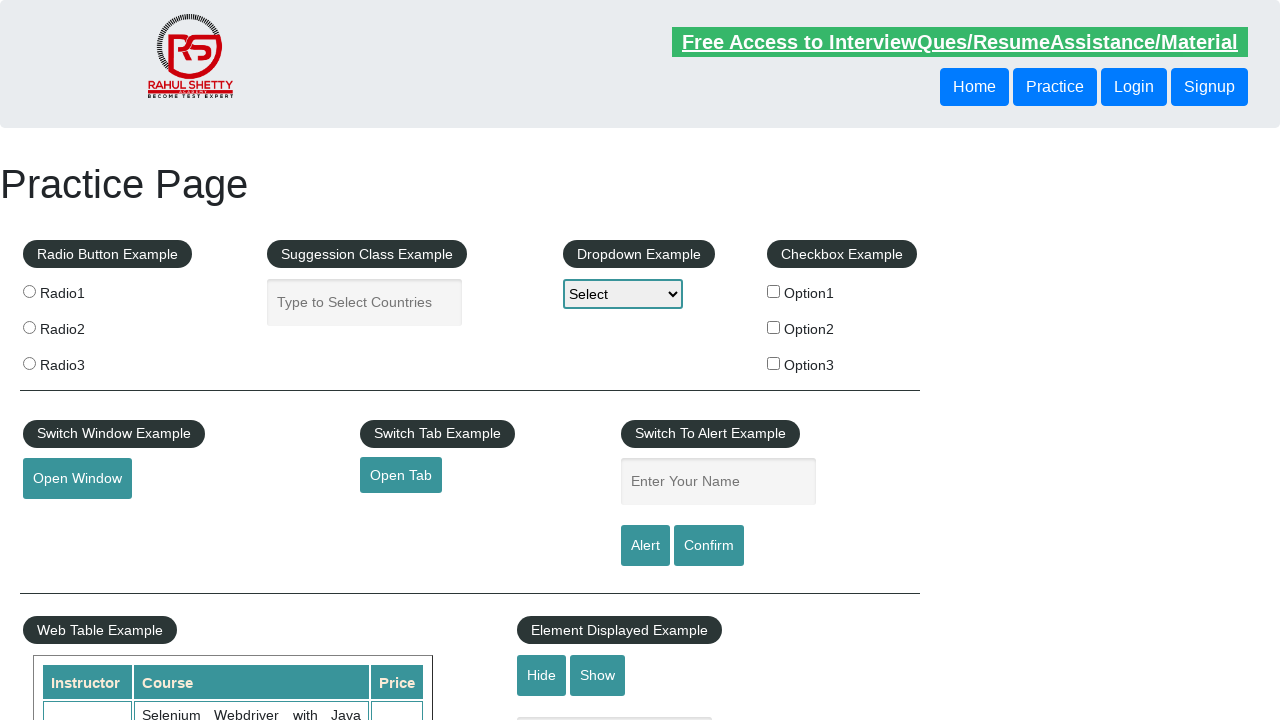

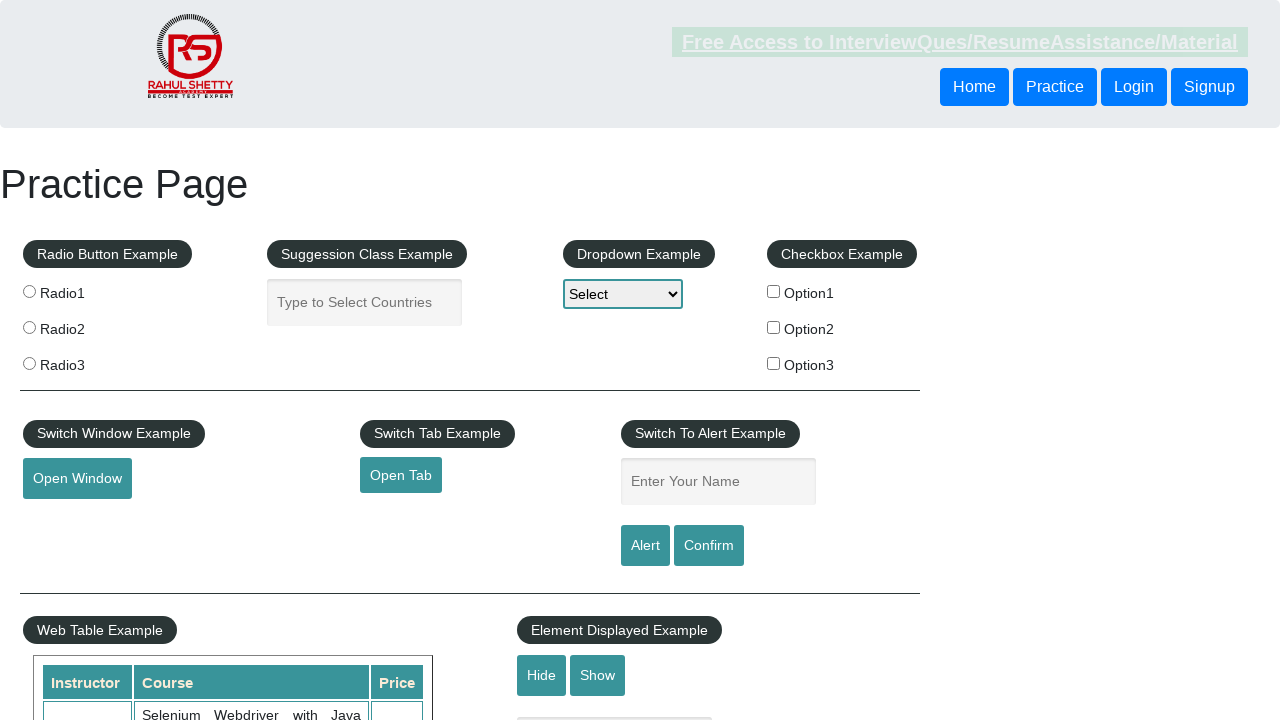